Tests dropdown and checkbox interactions on a flight booking form, including selecting senior citizen discount and updating passenger count

Starting URL: https://rahulshettyacademy.com/dropdownsPractise/

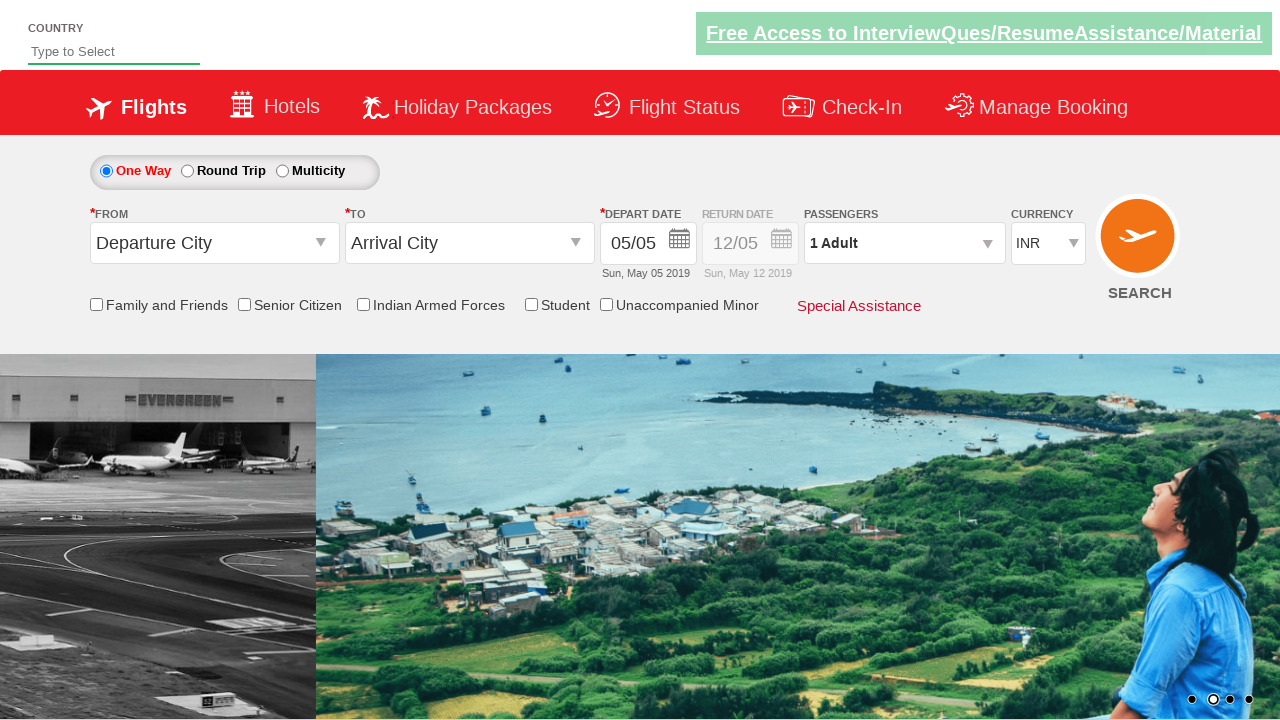

Verified senior citizen checkbox is not initially selected
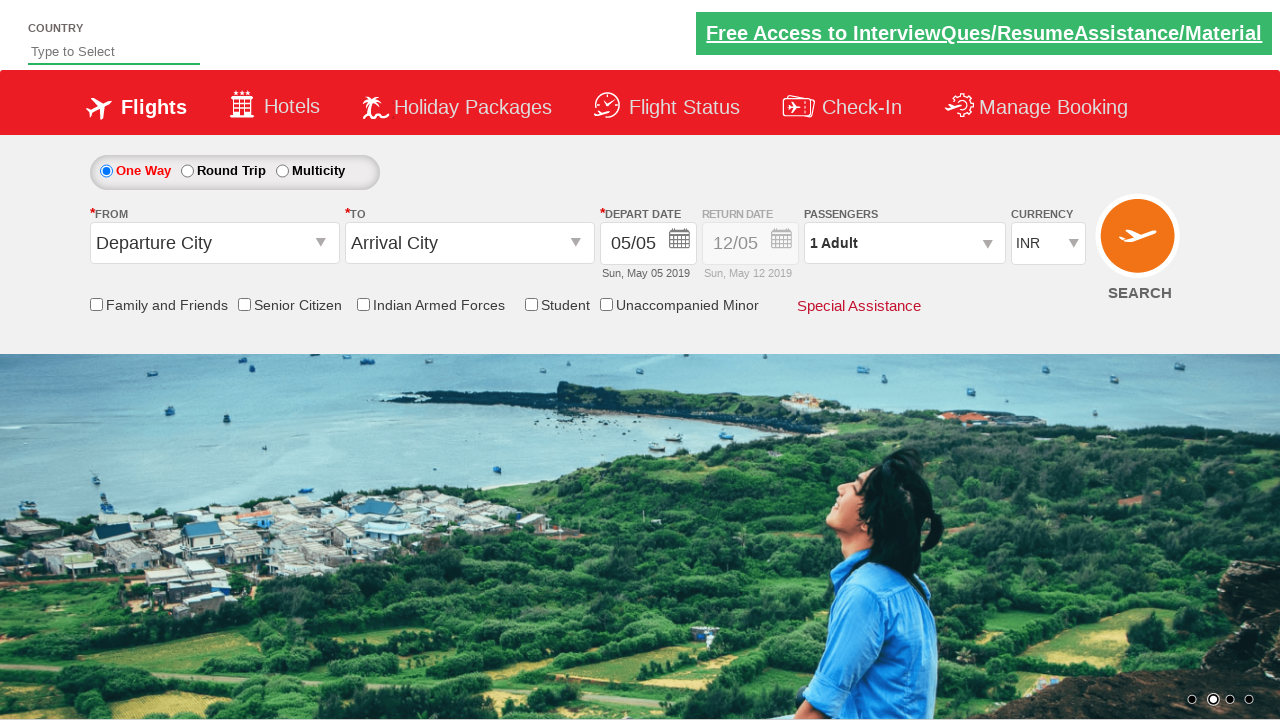

Clicked senior citizen discount checkbox at (244, 304) on input[id*='SeniorCitizenDiscount']
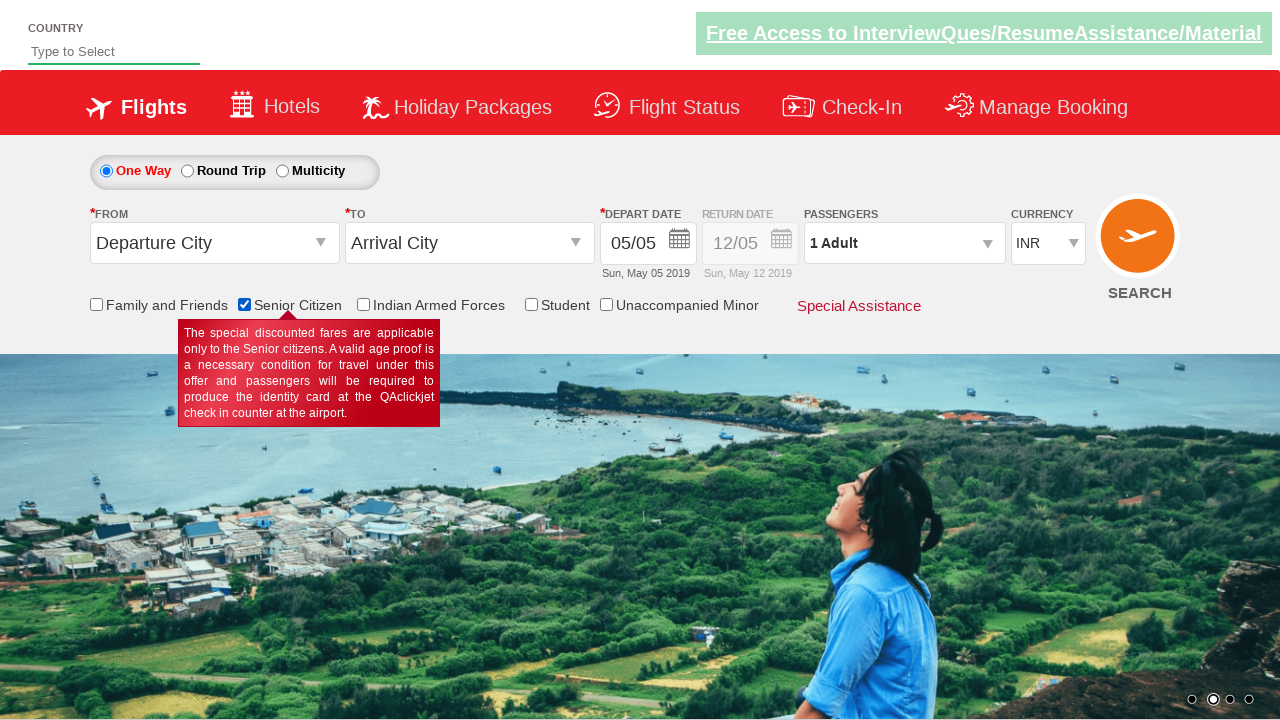

Verified senior citizen checkbox is now selected
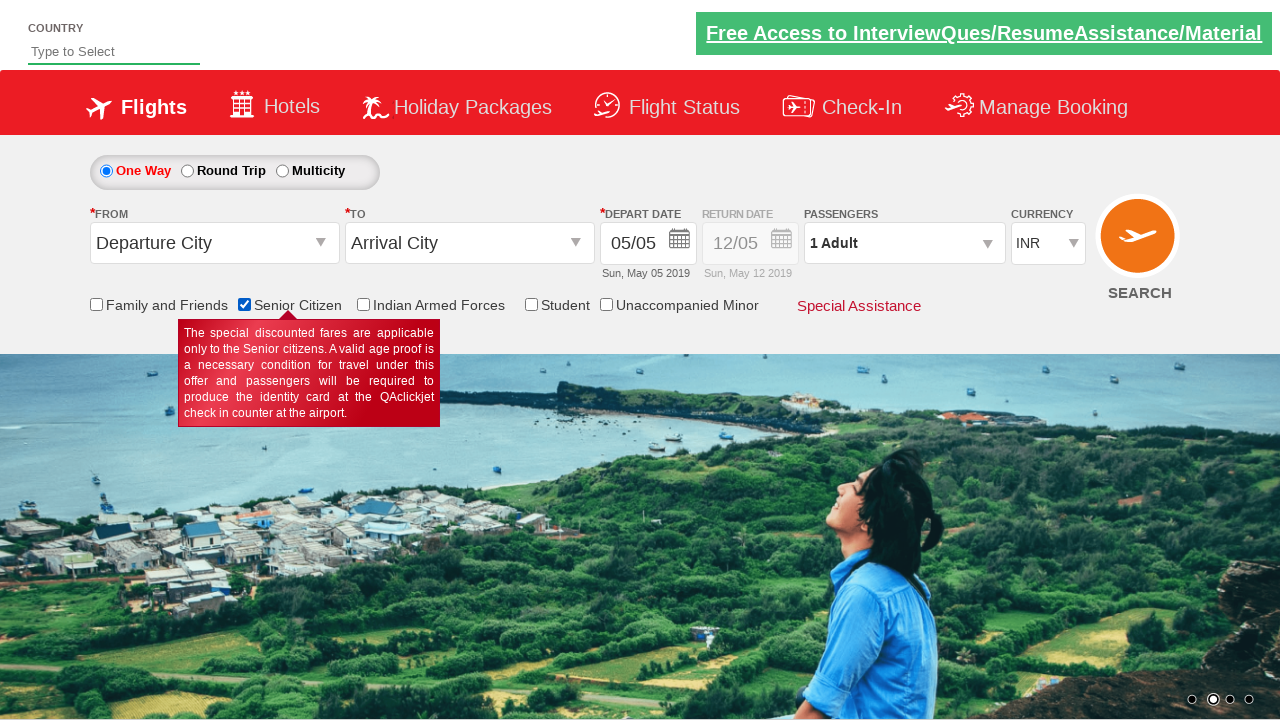

Counted total checkboxes on page: 6
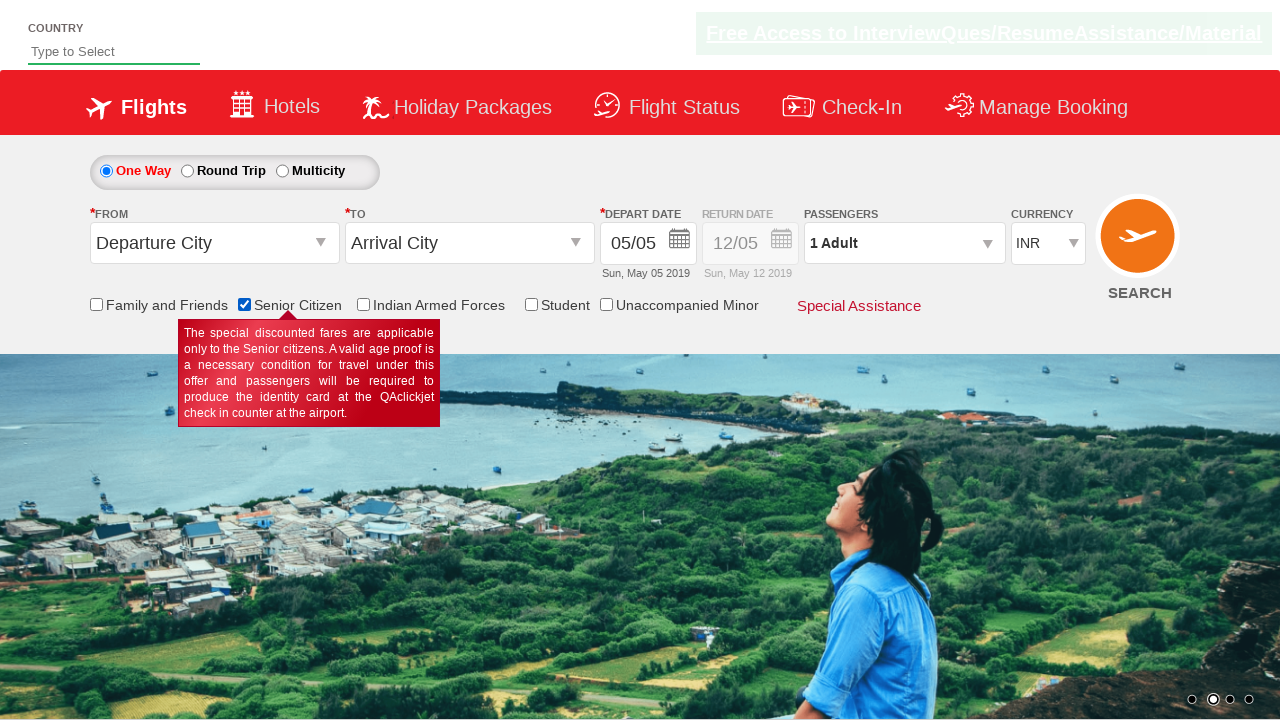

Clicked passenger dropdown to open it at (904, 243) on #divpaxinfo
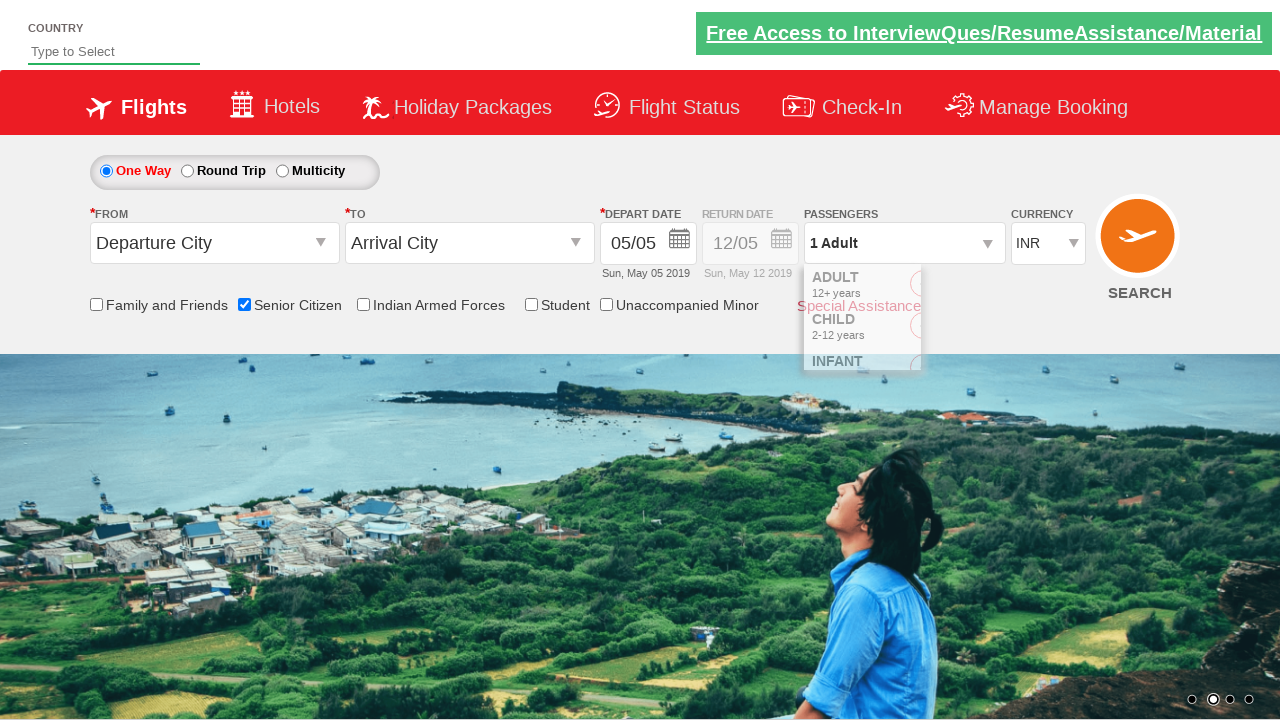

Clicked add adult button (iteration 1 of 2) at (982, 288) on #hrefIncAdt
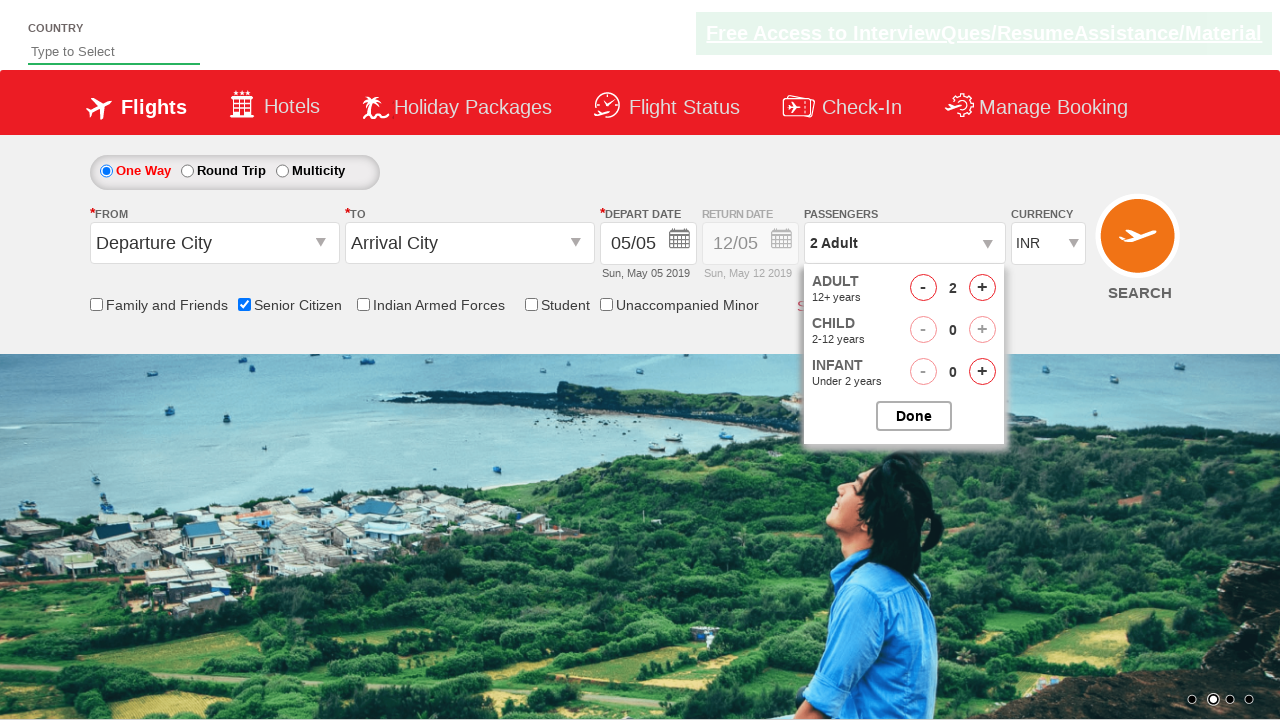

Clicked add adult button (iteration 2 of 2) at (982, 288) on #hrefIncAdt
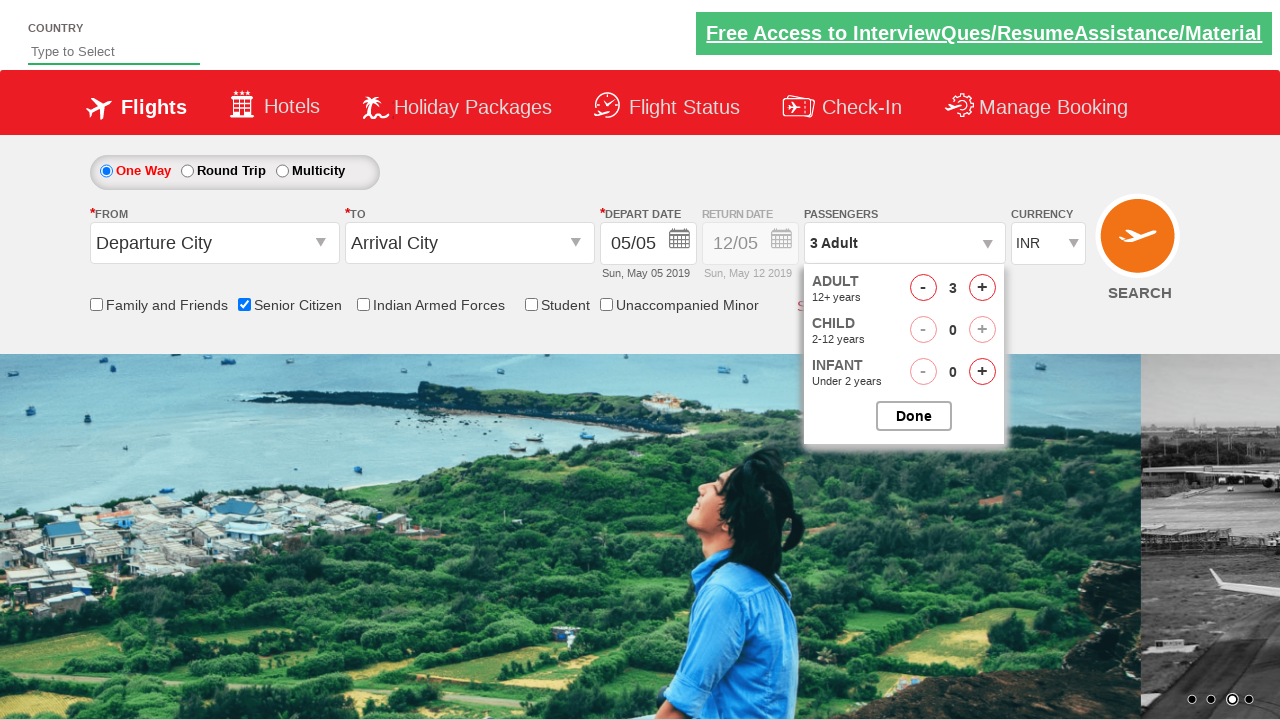

Closed passenger dropdown at (914, 416) on #btnclosepaxoption
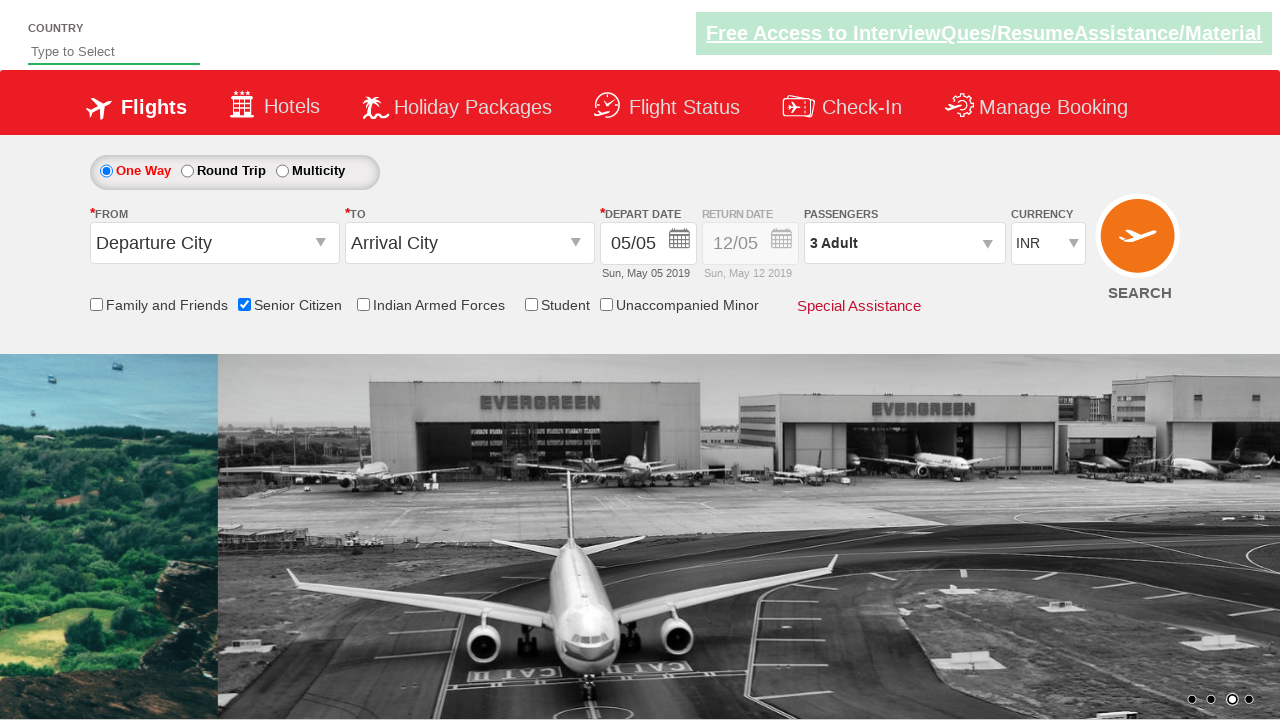

Verified passenger count displays '3 Adult'
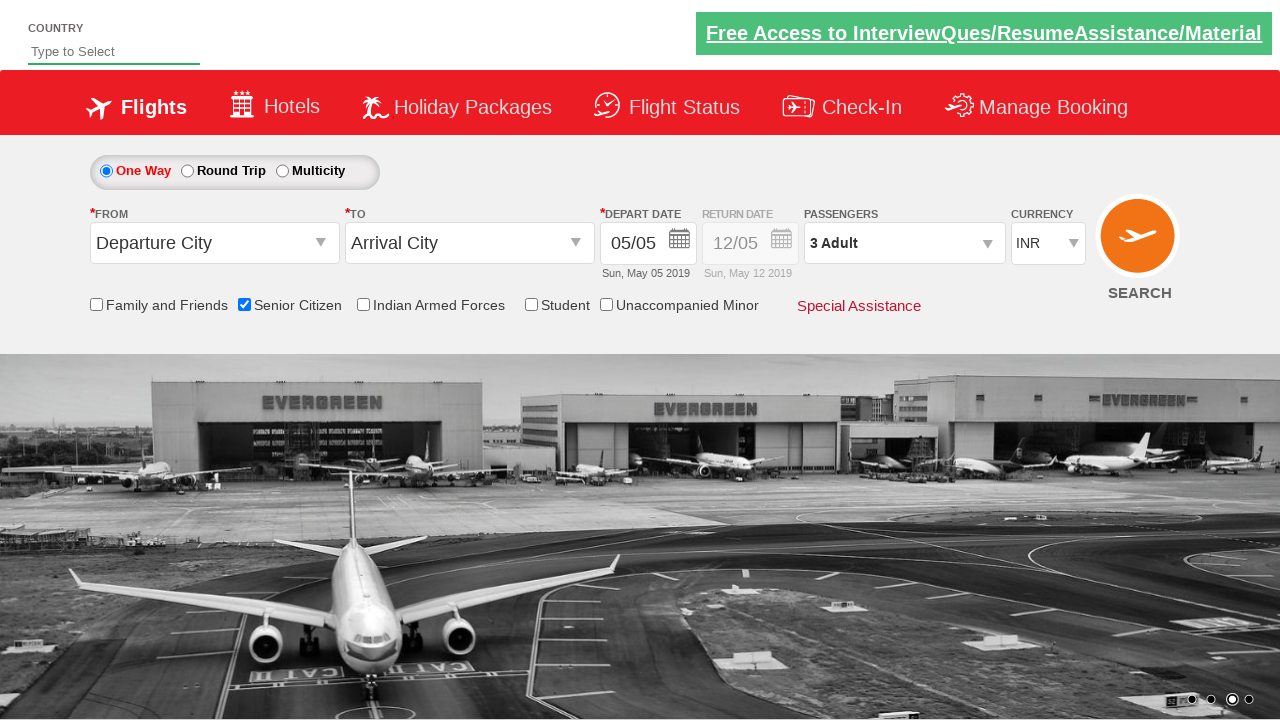

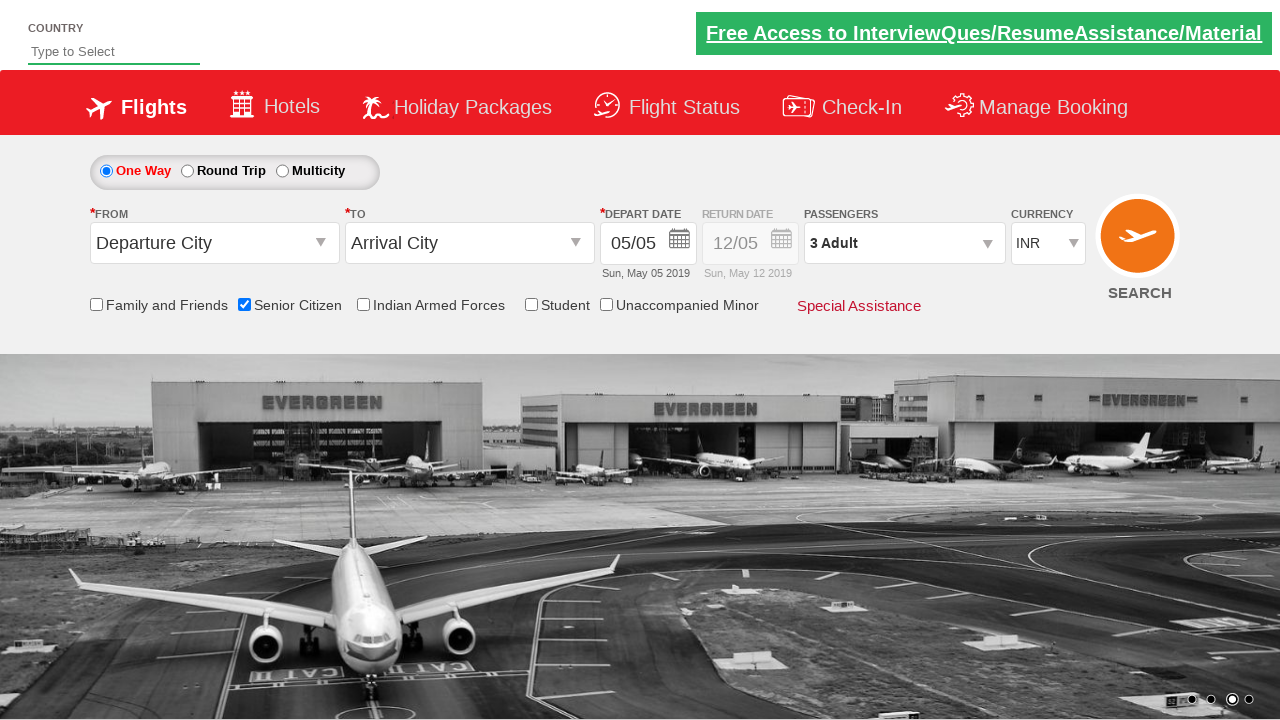